Tests scrolling to an element and hovering over it to reveal a dropdown menu, then clicking on a menu item

Starting URL: https://rahulshettyacademy.com/AutomationPractice/

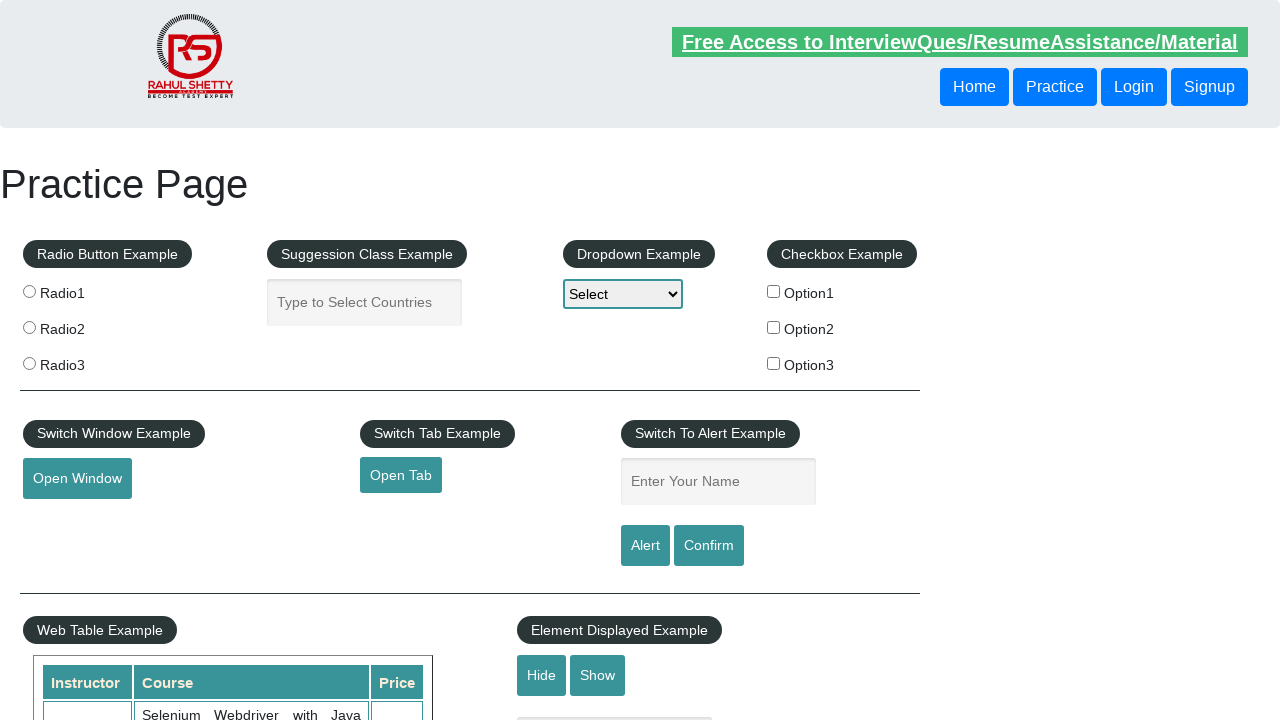

Scrolled to mouse hover button
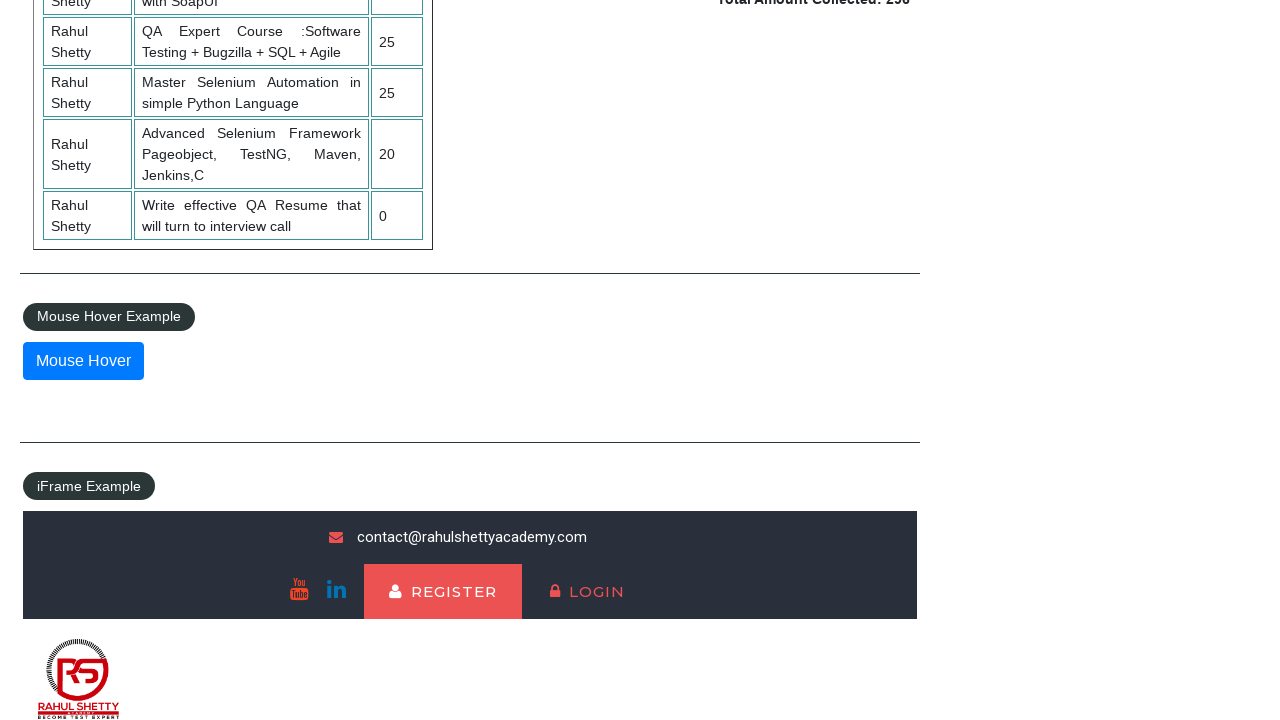

Hovered over mouse hover button to reveal dropdown menu at (83, 361) on button#mousehover
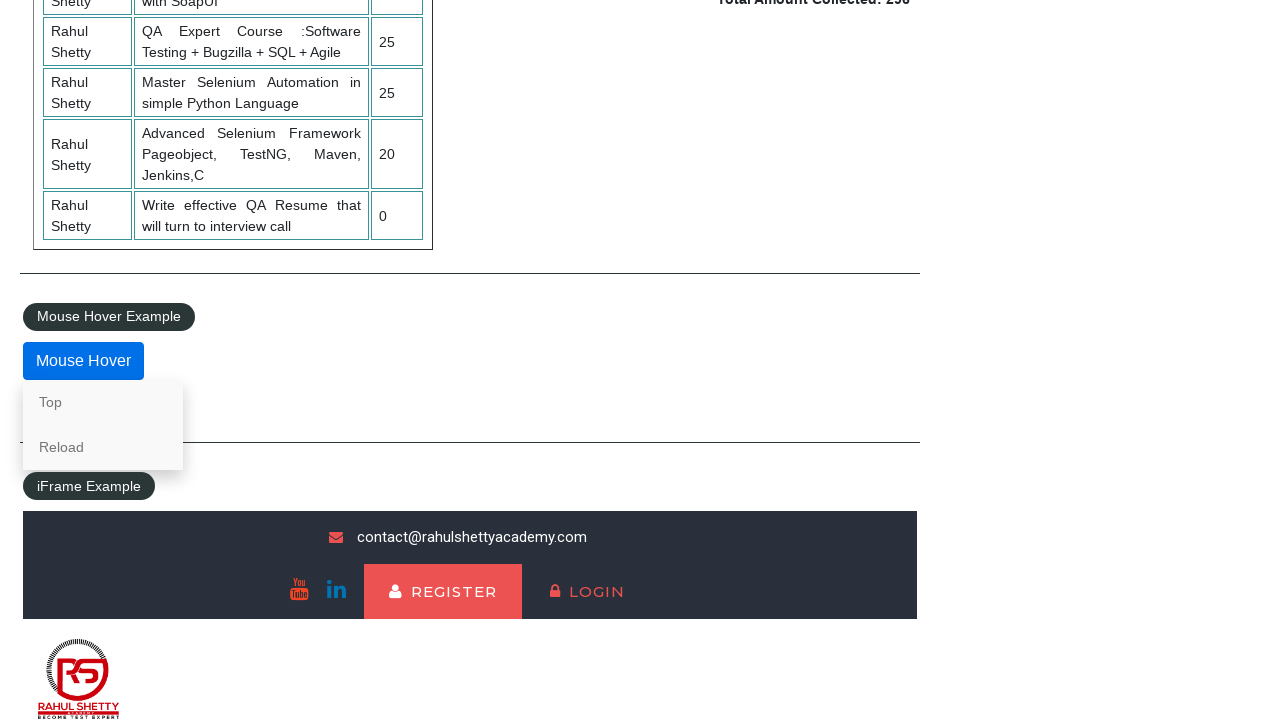

Clicked on 'Top' menu item from dropdown at (103, 402) on xpath=//div[@class='mouse-hover-content']/a[text()='Top']
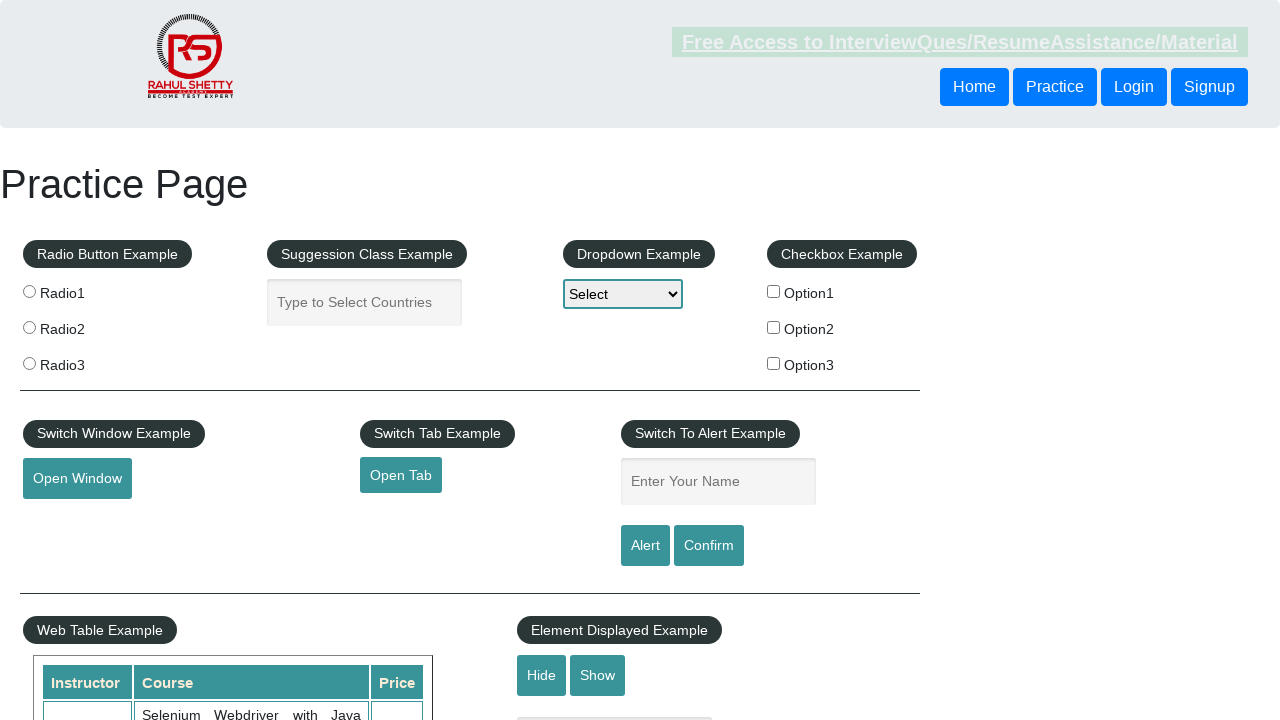

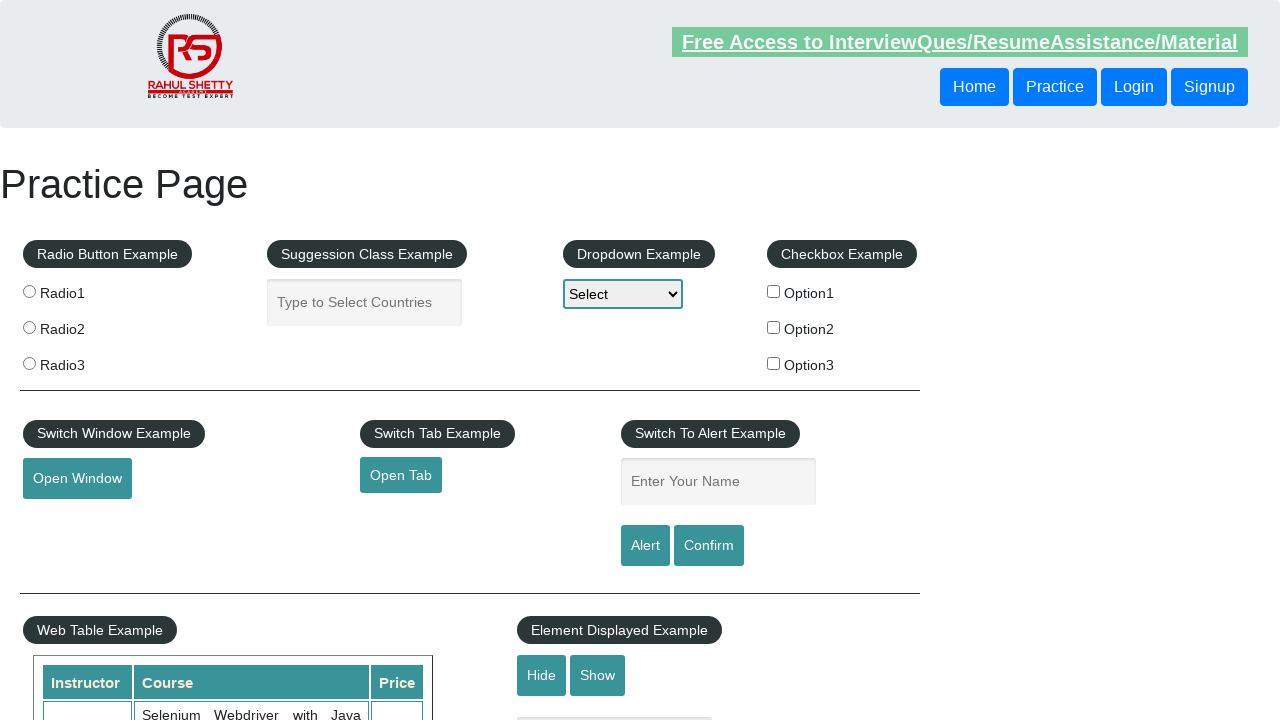